Tests login form validation by entering username only (clearing password field) and verifying the "Password is required" error message appears

Starting URL: https://www.saucedemo.com/

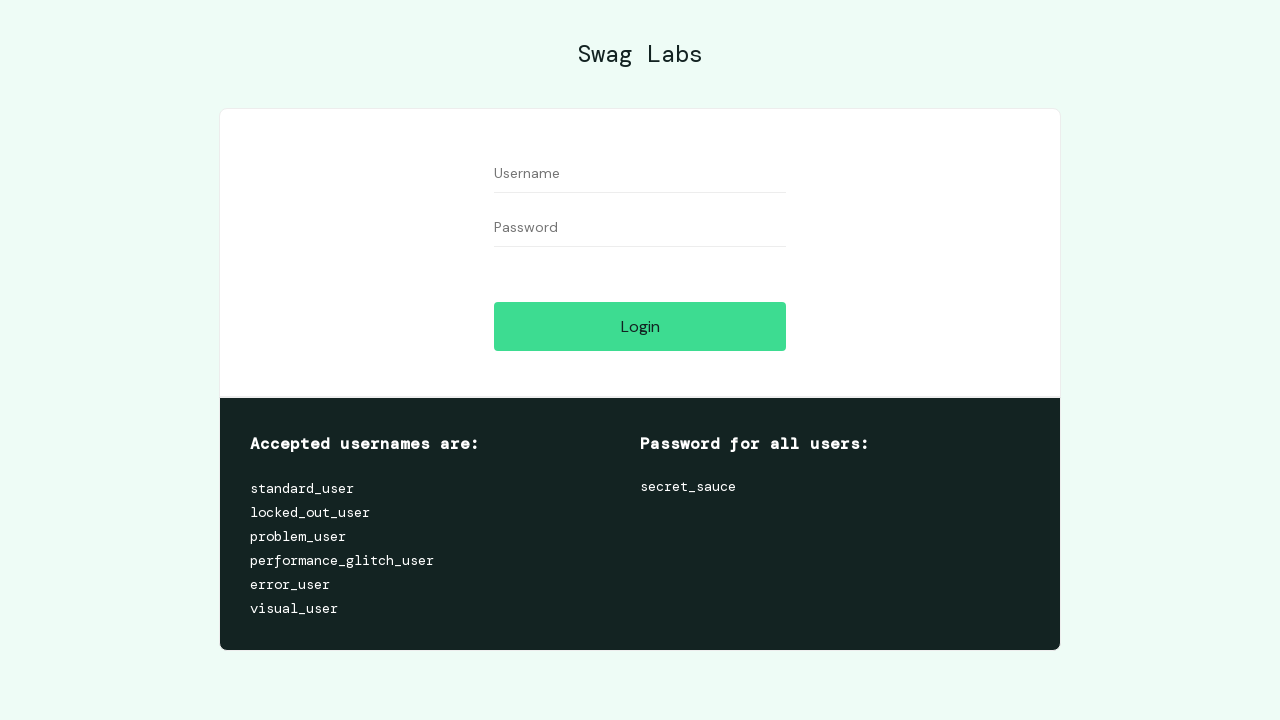

Filled username field with 'standard_user' on input[data-test='username']
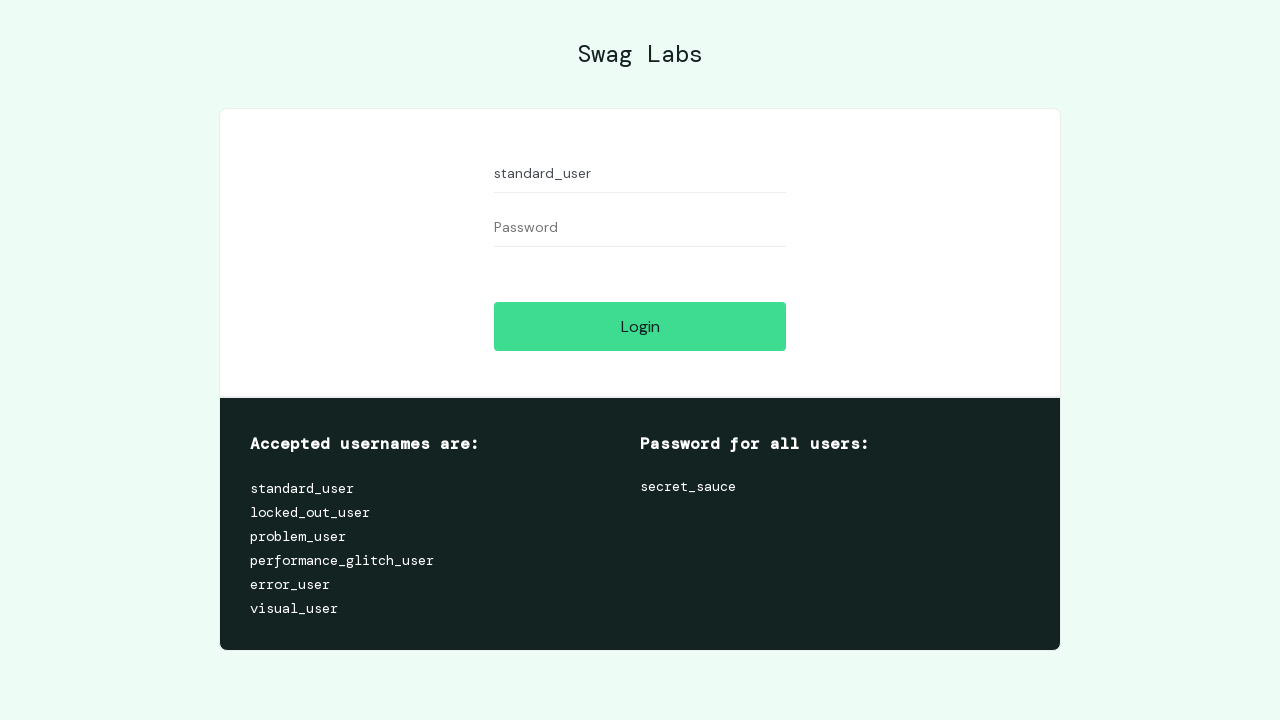

Filled password field with 'somepassword' on input[data-test='password']
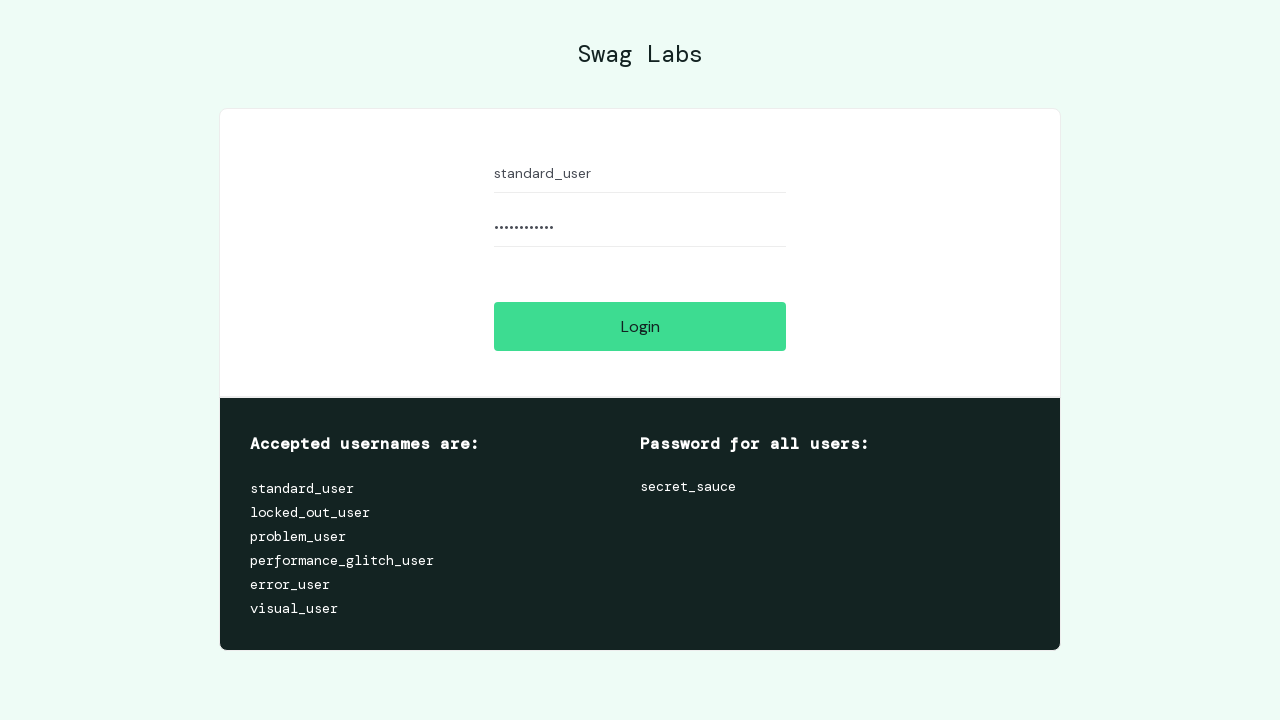

Cleared password field to test validation on input[data-test='password']
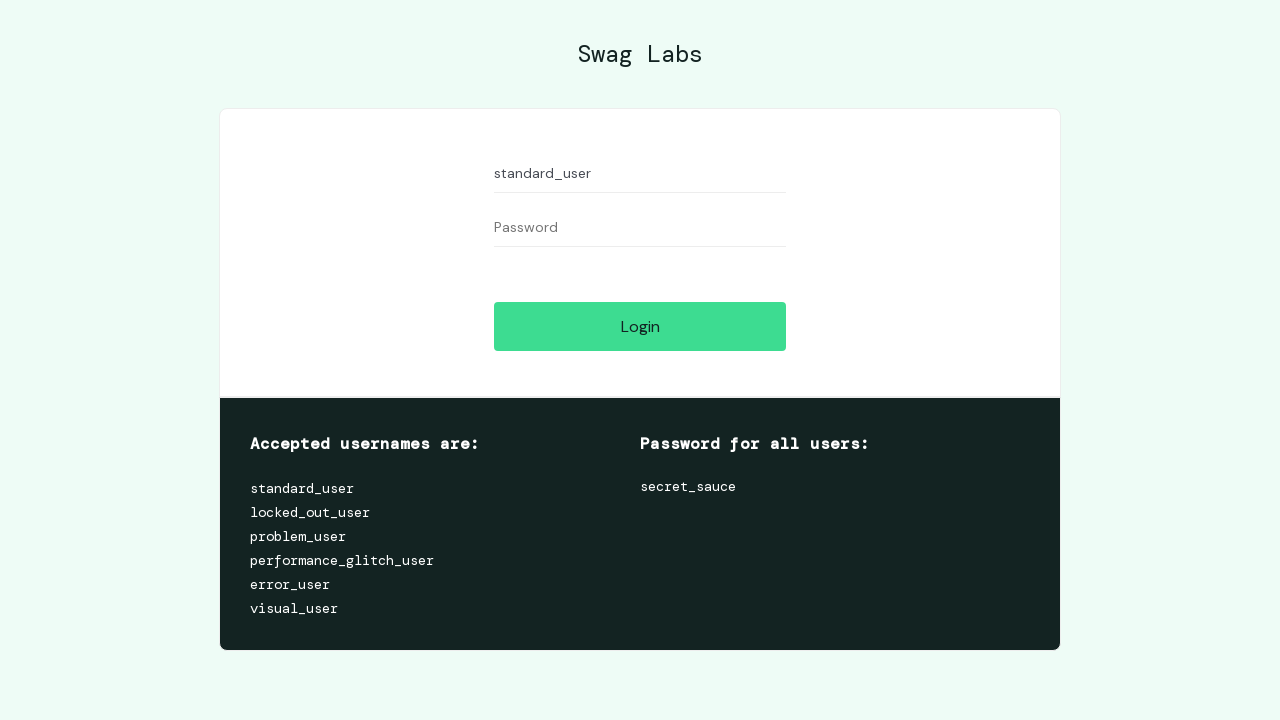

Clicked login button to submit form at (640, 326) on input[data-test='login-button']
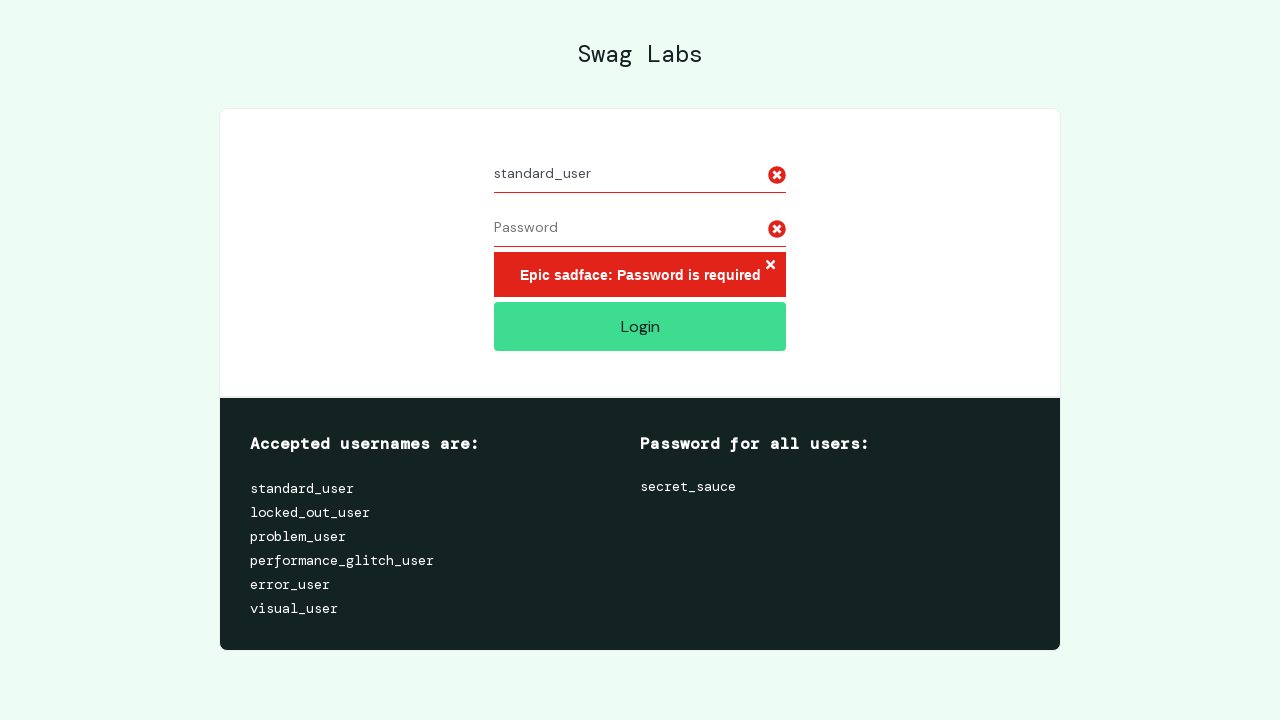

Waited for error message to appear
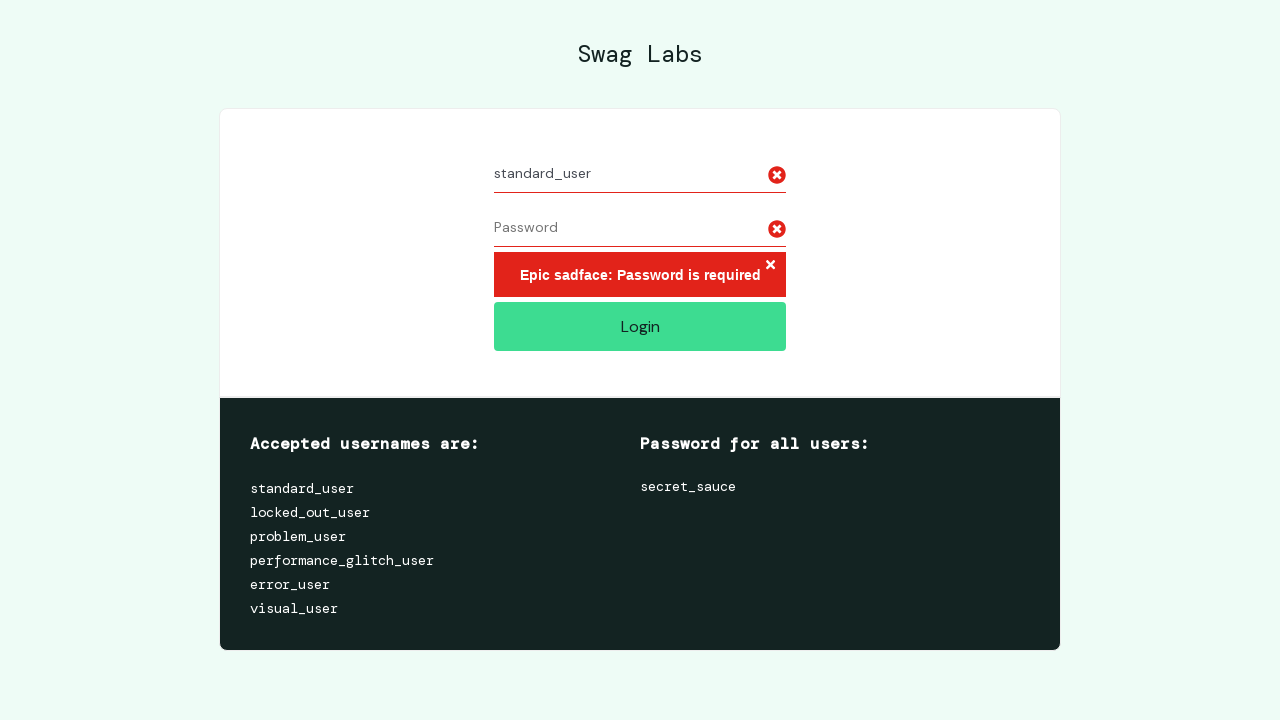

Retrieved error message text content
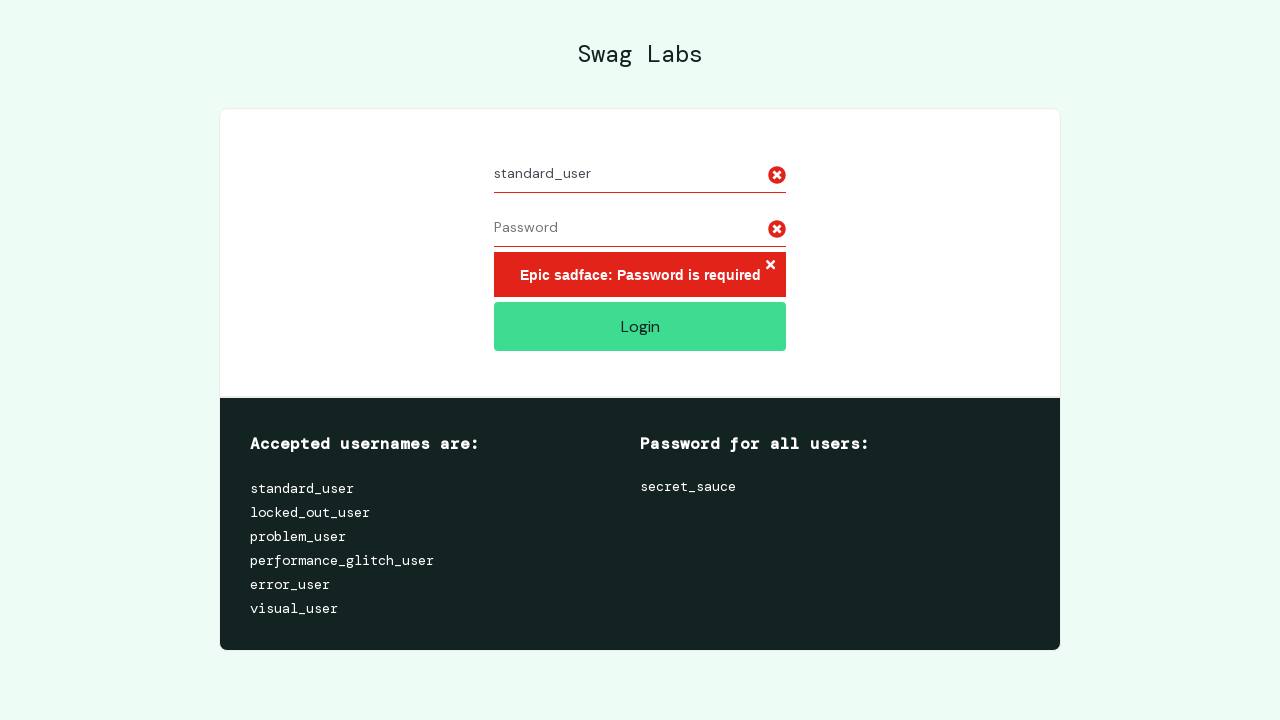

Verified 'Password is required' error message is displayed
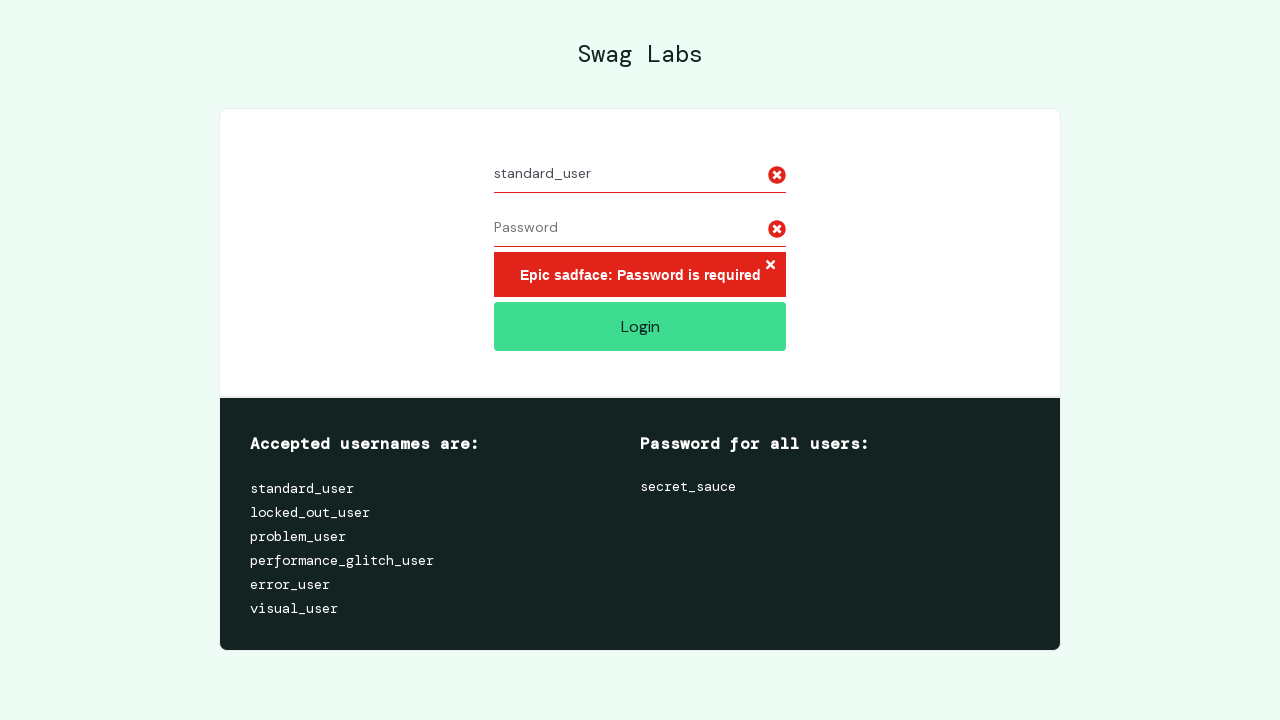

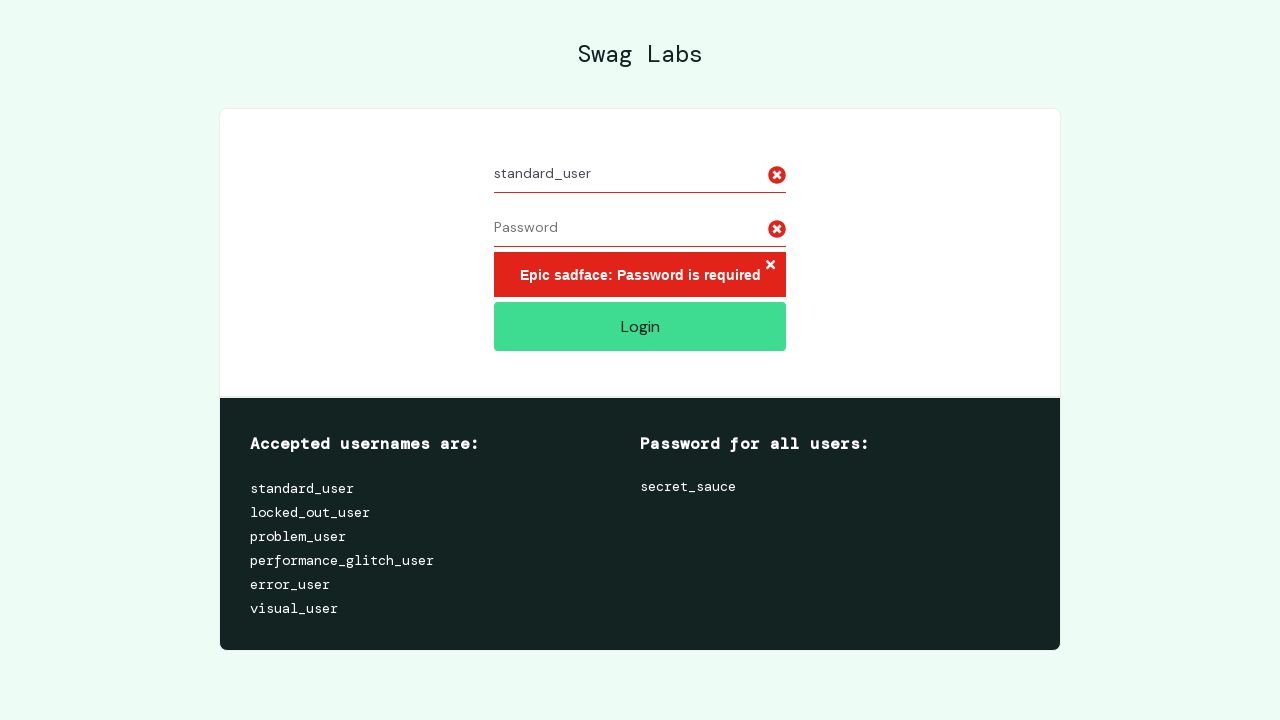